Tests the jQuery UI Selectable widget by switching to the demo iframe and performing a multi-select action using CTRL+click to select Item 1 and Item 7 simultaneously.

Starting URL: https://jqueryui.com/selectable/

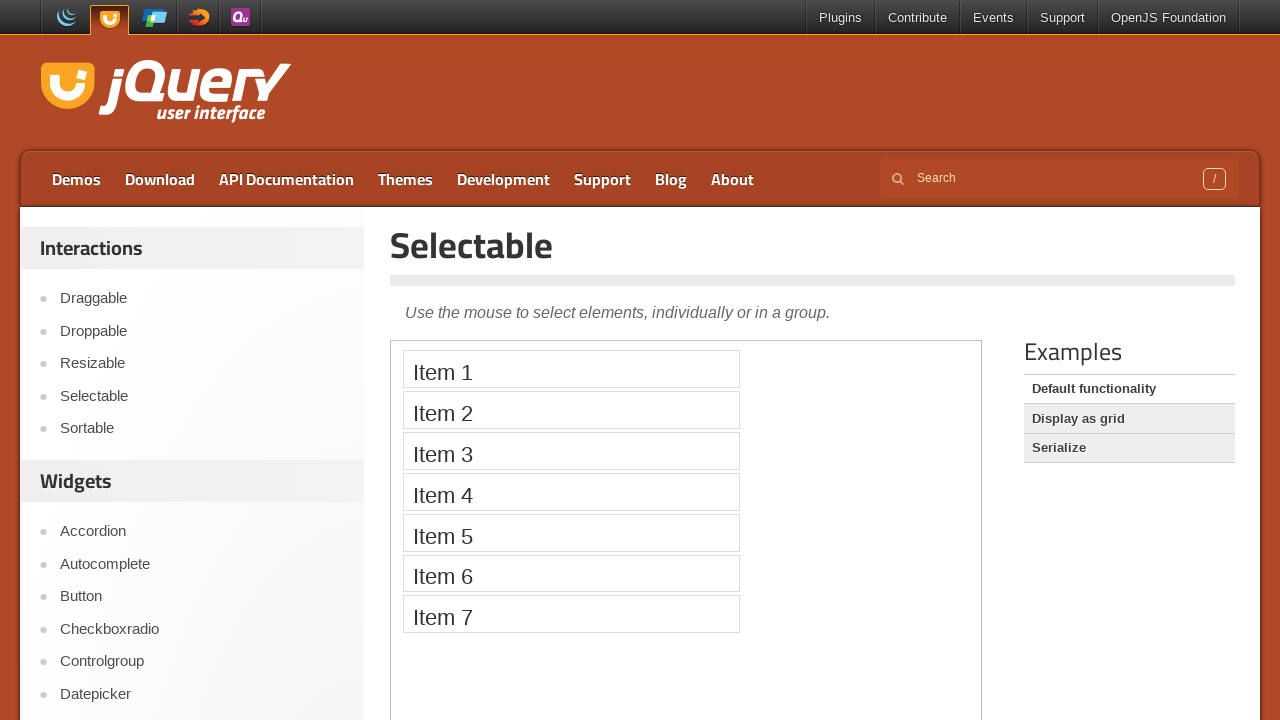

Located and switched to the demo iframe
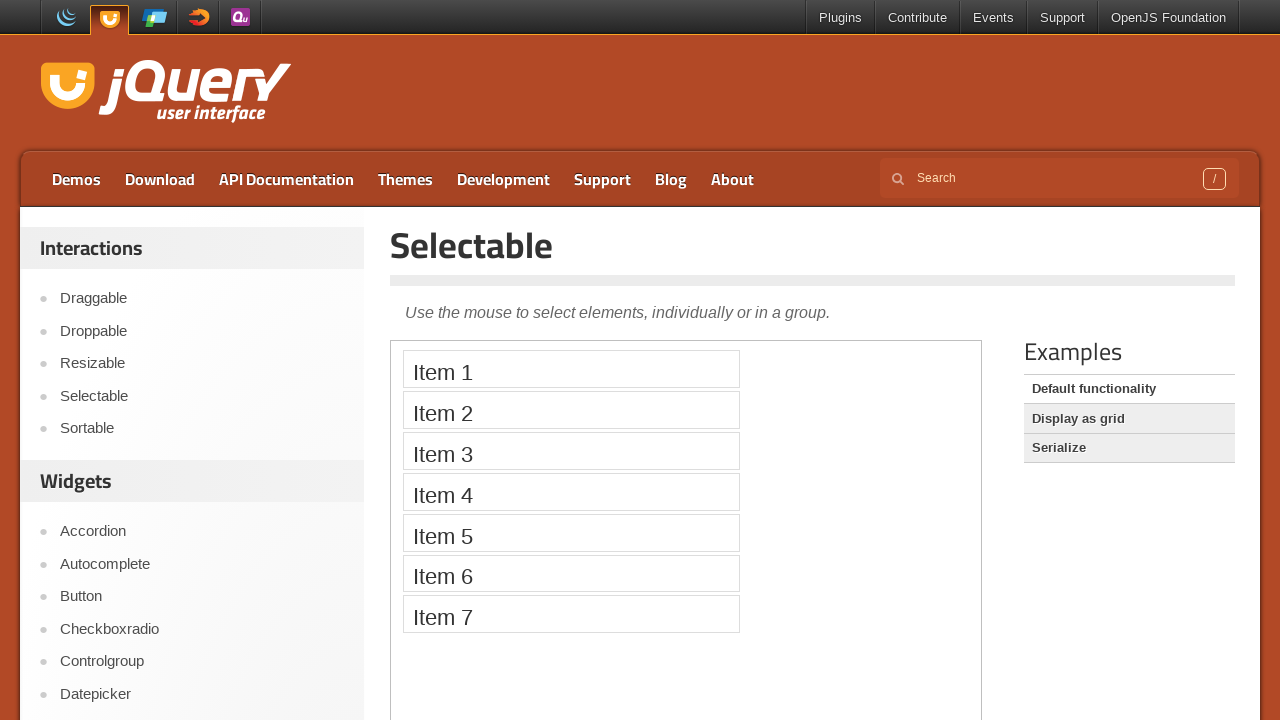

Located Item 1 element in the selectable list
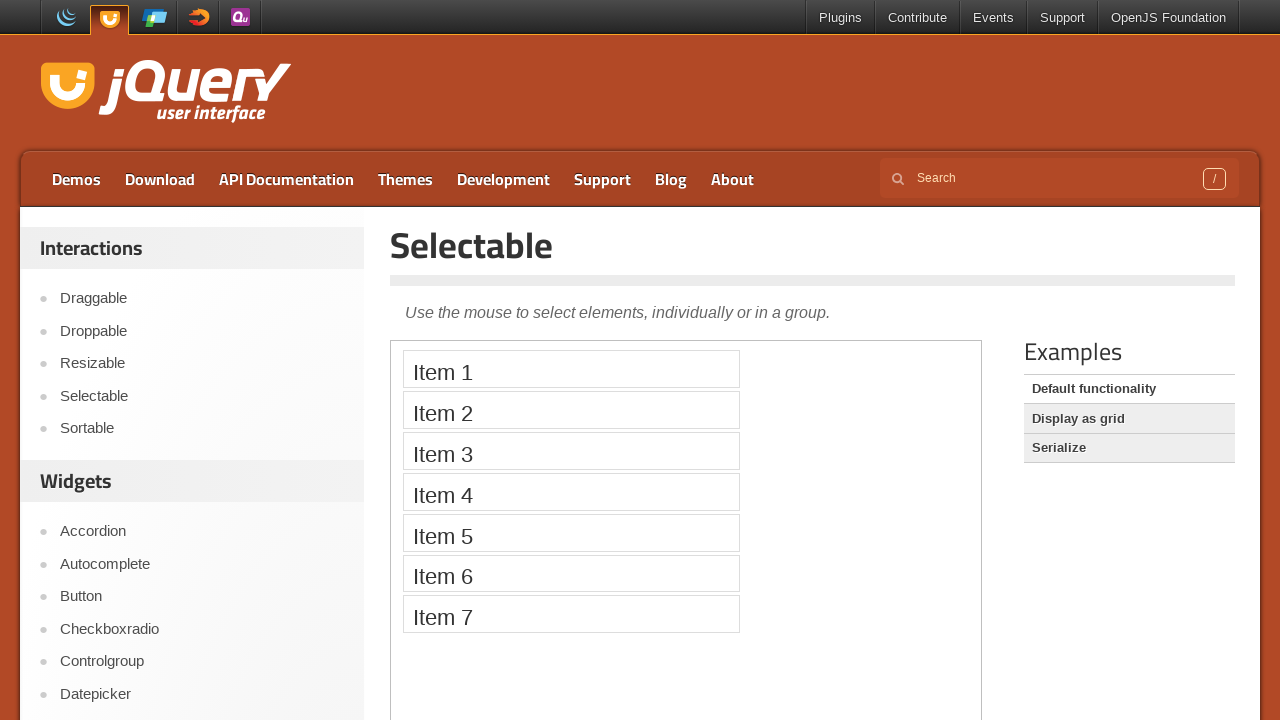

Located Item 7 element in the selectable list
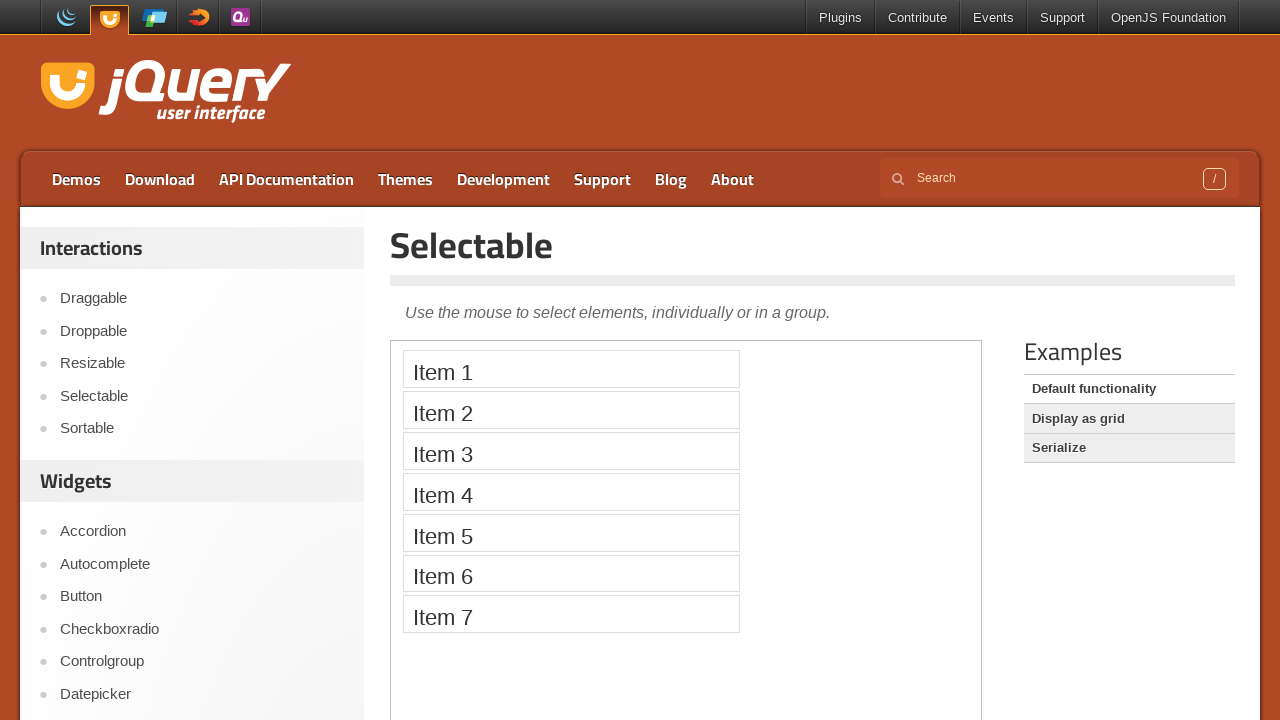

Clicked Item 1 with CTRL modifier to select it at (571, 369) on iframe >> nth=0 >> internal:control=enter-frame >> xpath=//li[text()='Item 1']
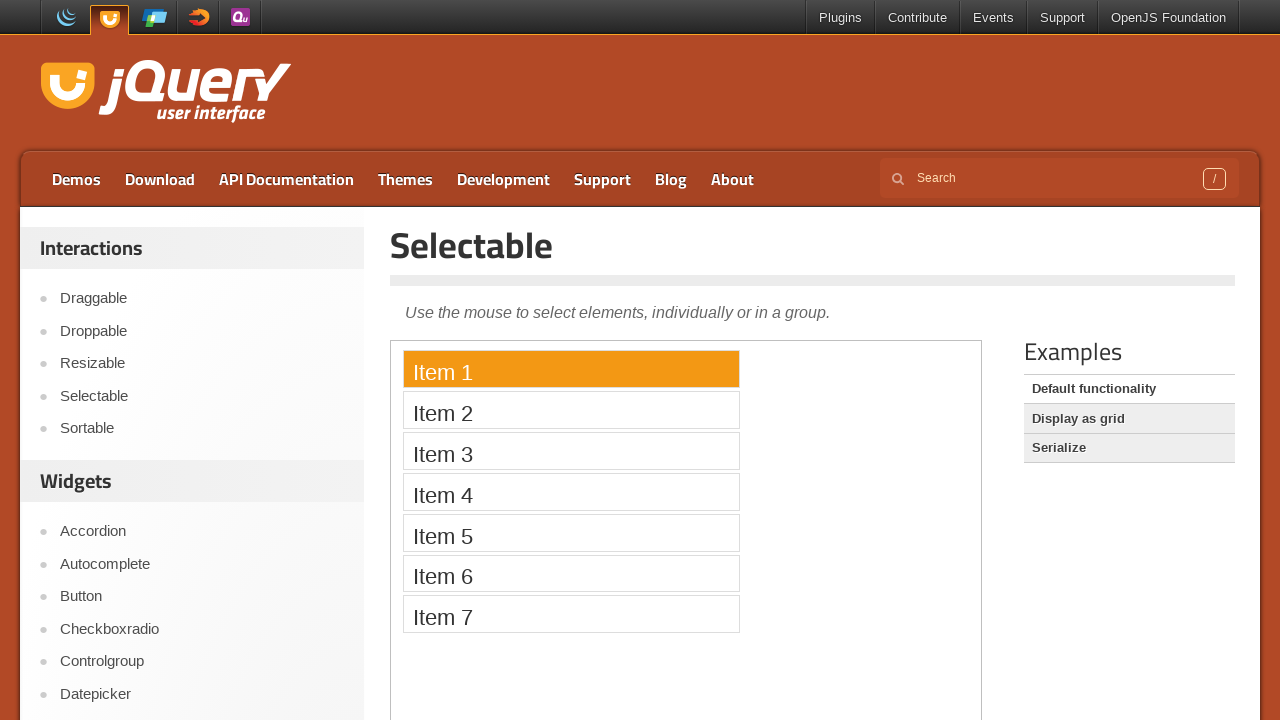

Clicked Item 7 with CTRL modifier to add it to the selection at (571, 614) on iframe >> nth=0 >> internal:control=enter-frame >> xpath=//li[text()='Item 7']
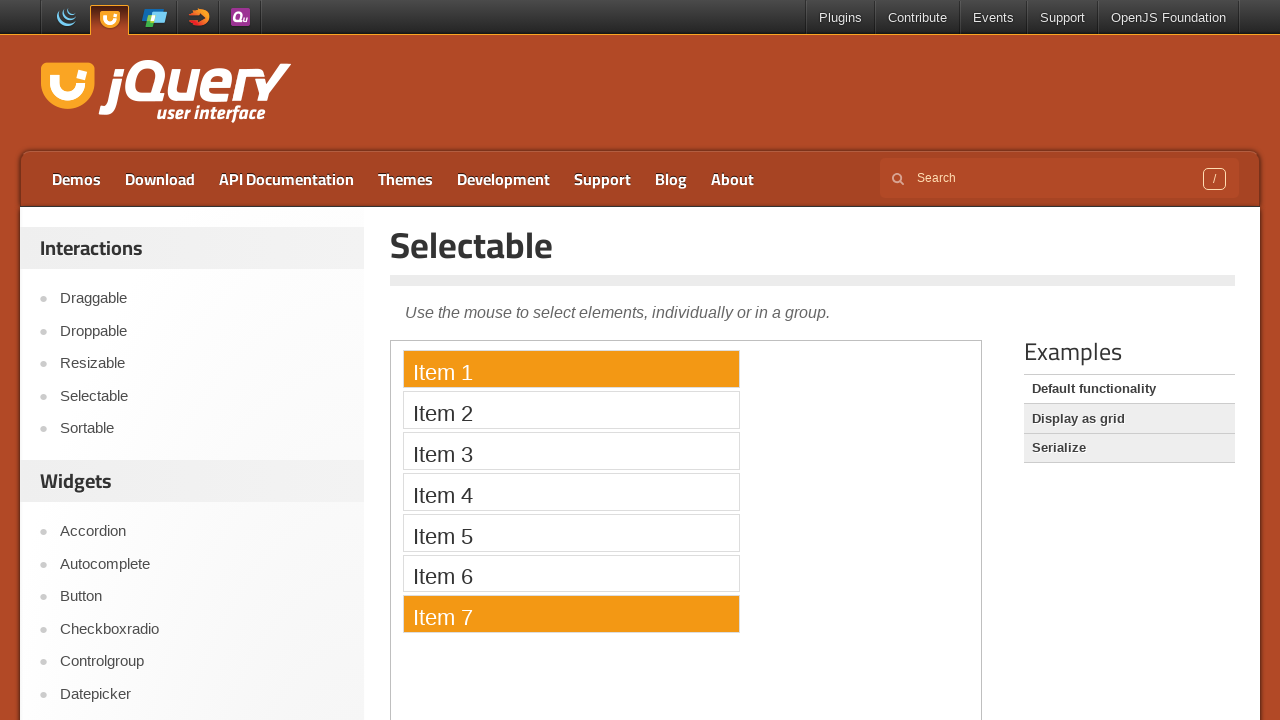

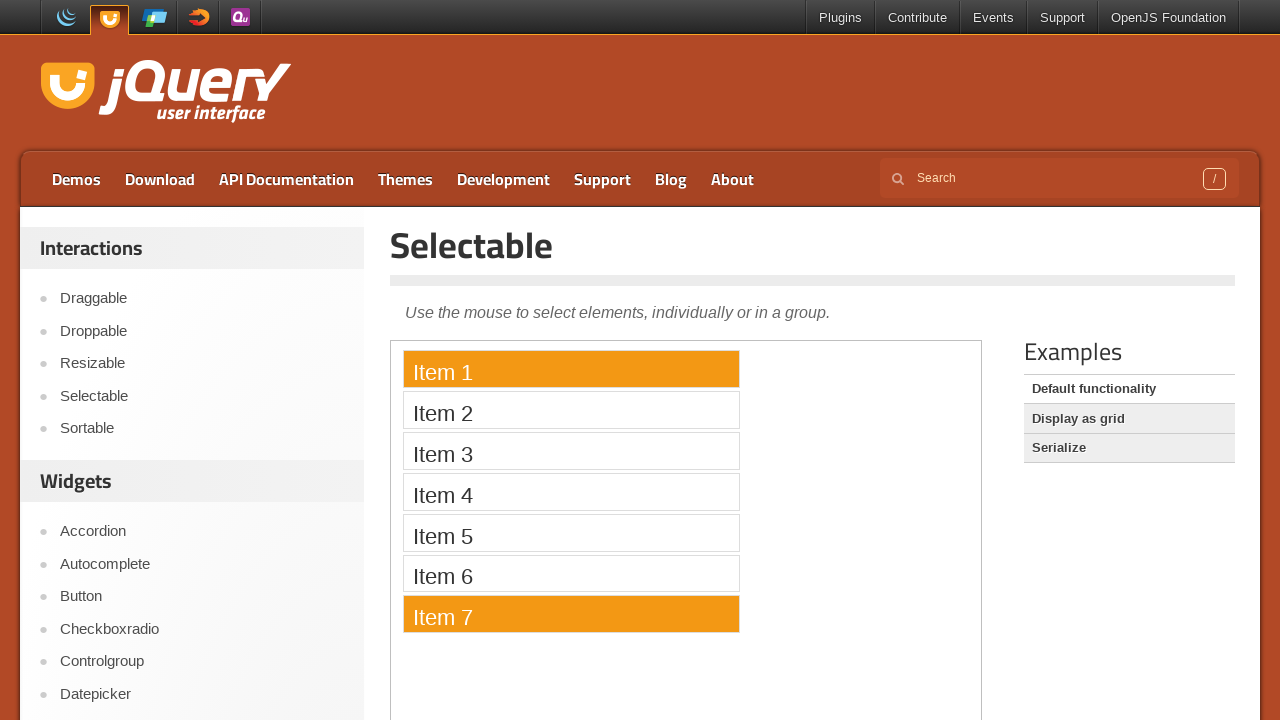